Verifies that the Flipkart page loads and checks the page title

Starting URL: https://www.flipkart.com/

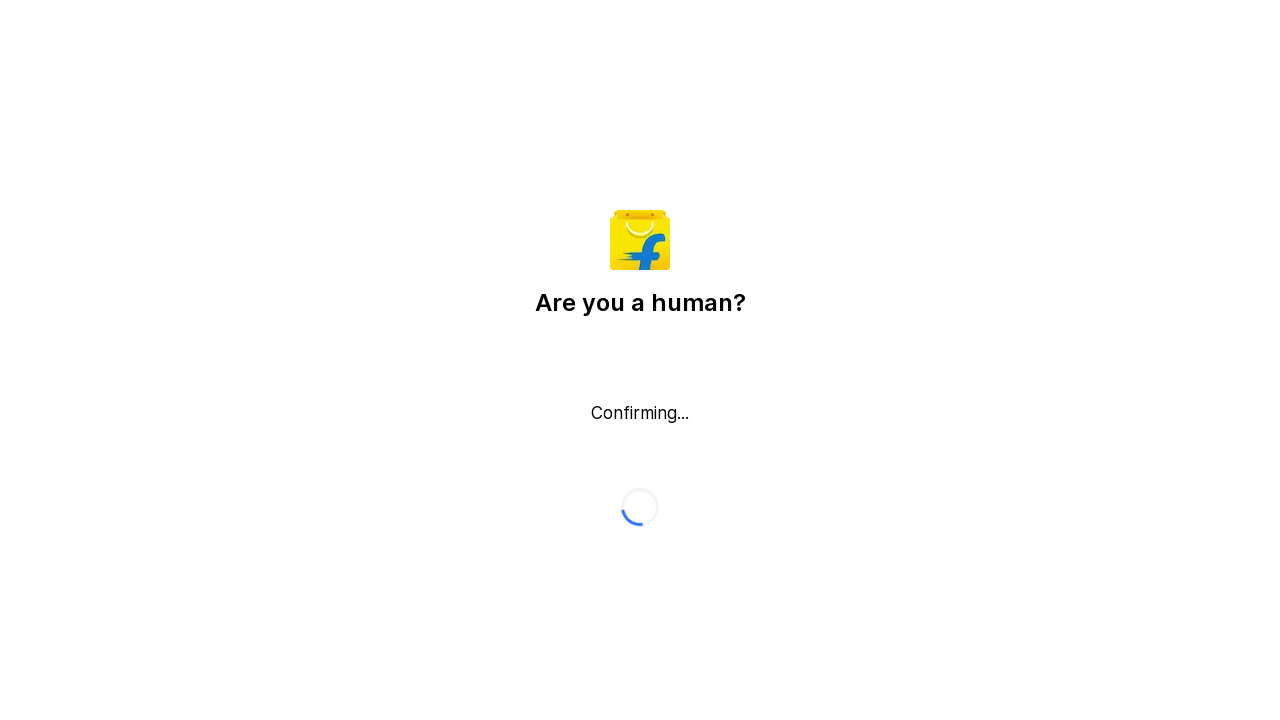

Retrieved page title from Flipkart
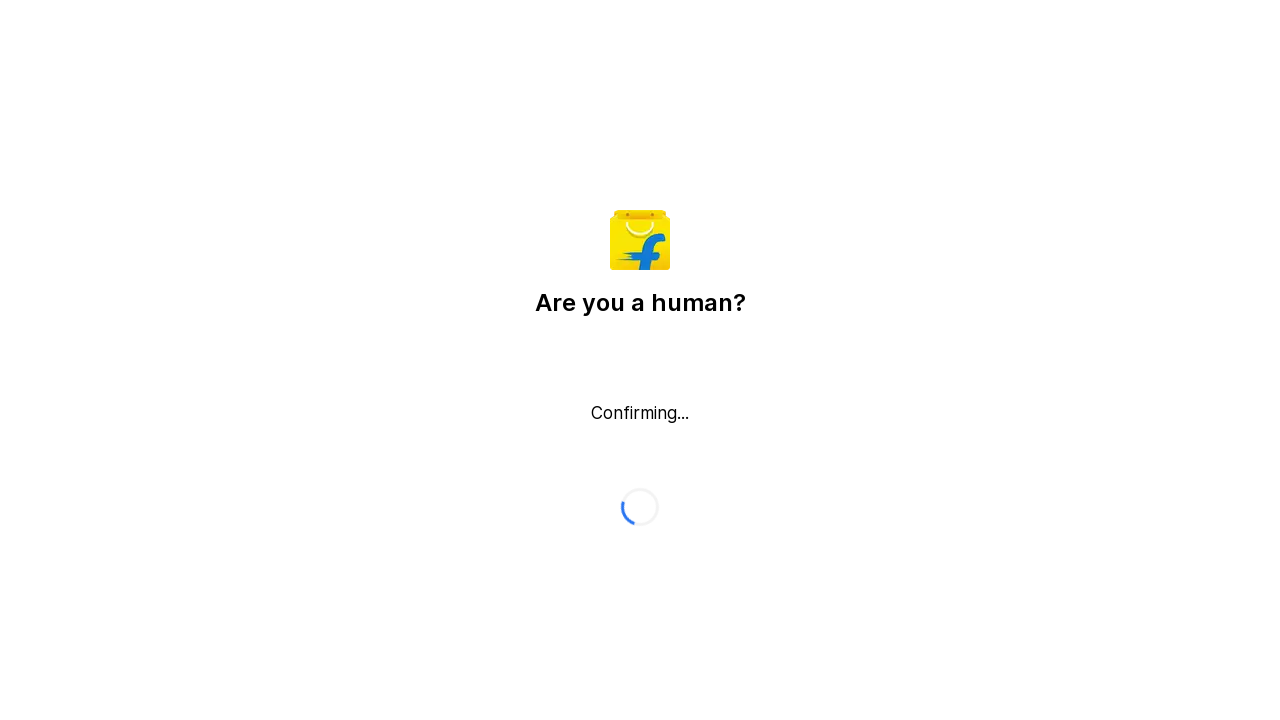

Verified that page title is not empty
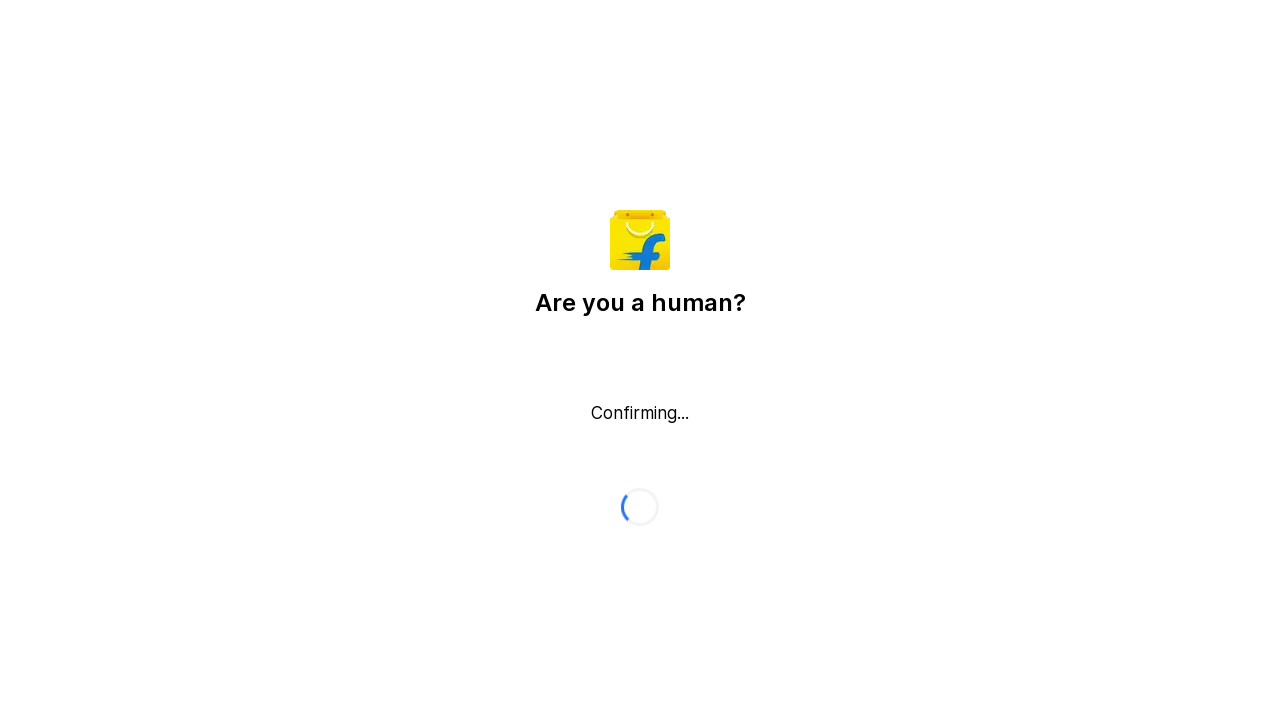

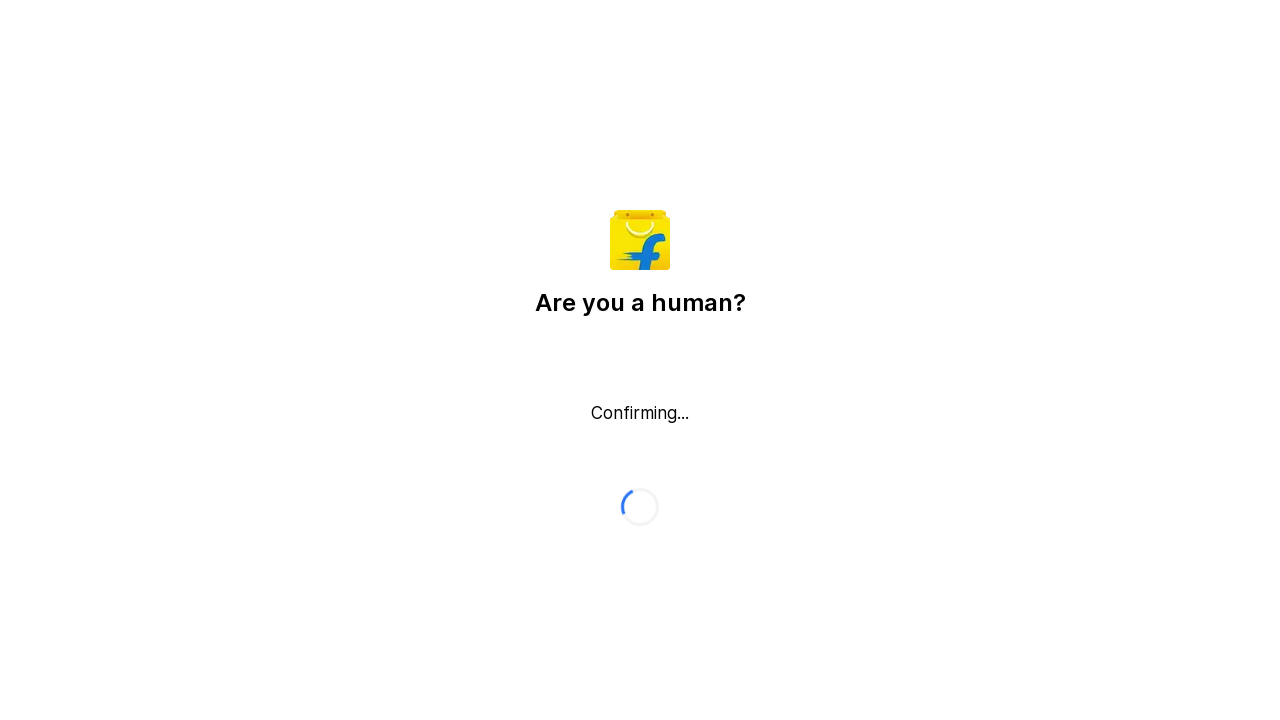